Tests button interaction functionality on DemoQA site by performing a double-click on a button and verifying the result message, then performing a right-click (context click) on another button and verifying that result message.

Starting URL: https://demoqa.com/buttons

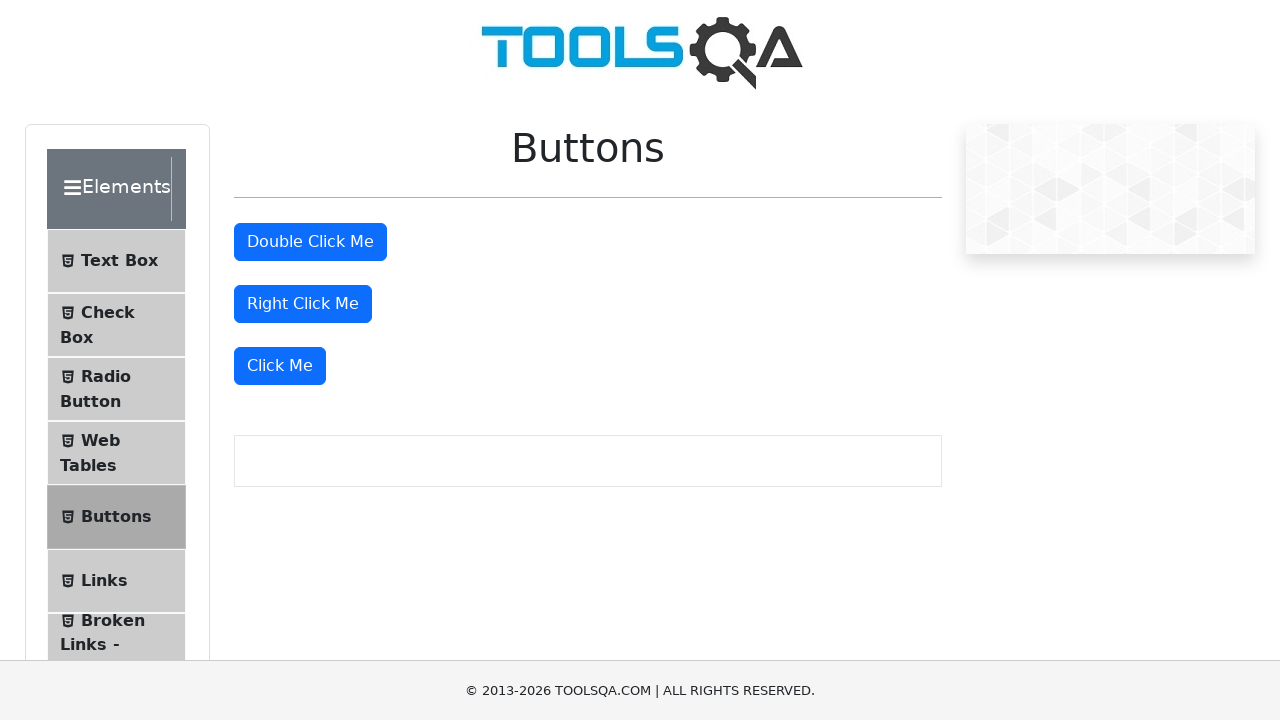

Double-clicked the double click button at (310, 242) on xpath=//*[@id="doubleClickBtn"]
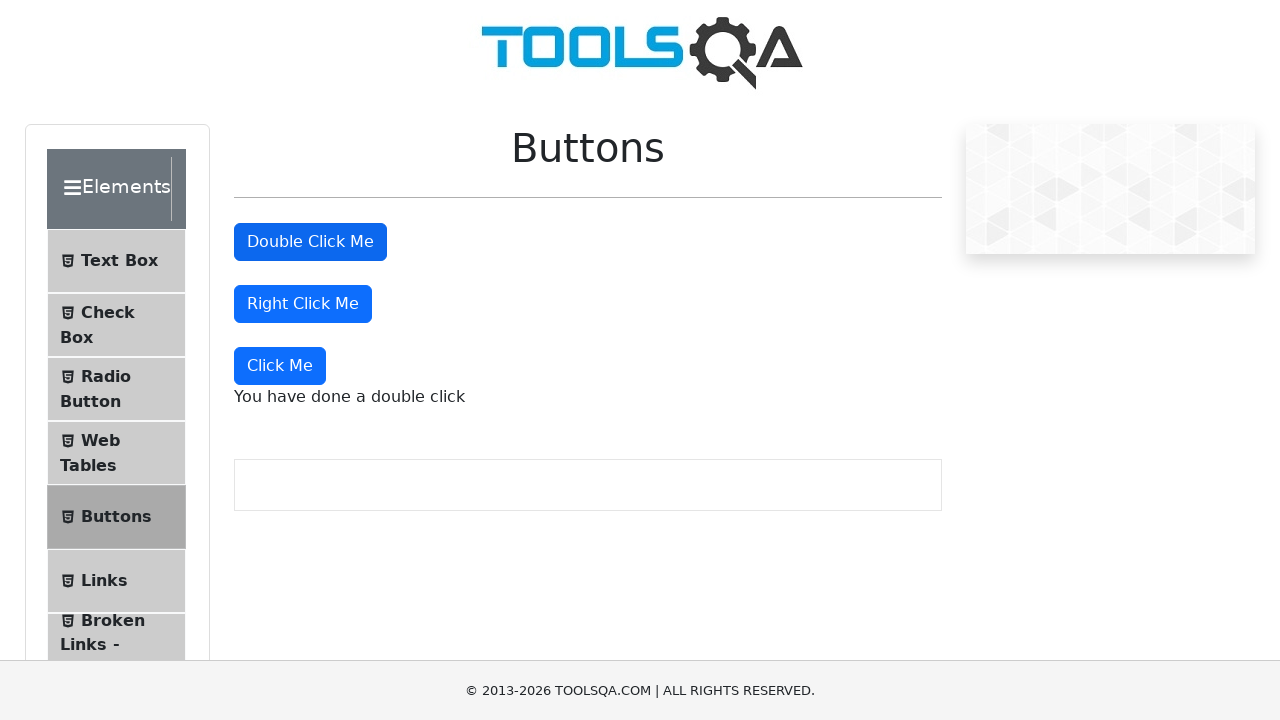

Double click message appeared and is visible
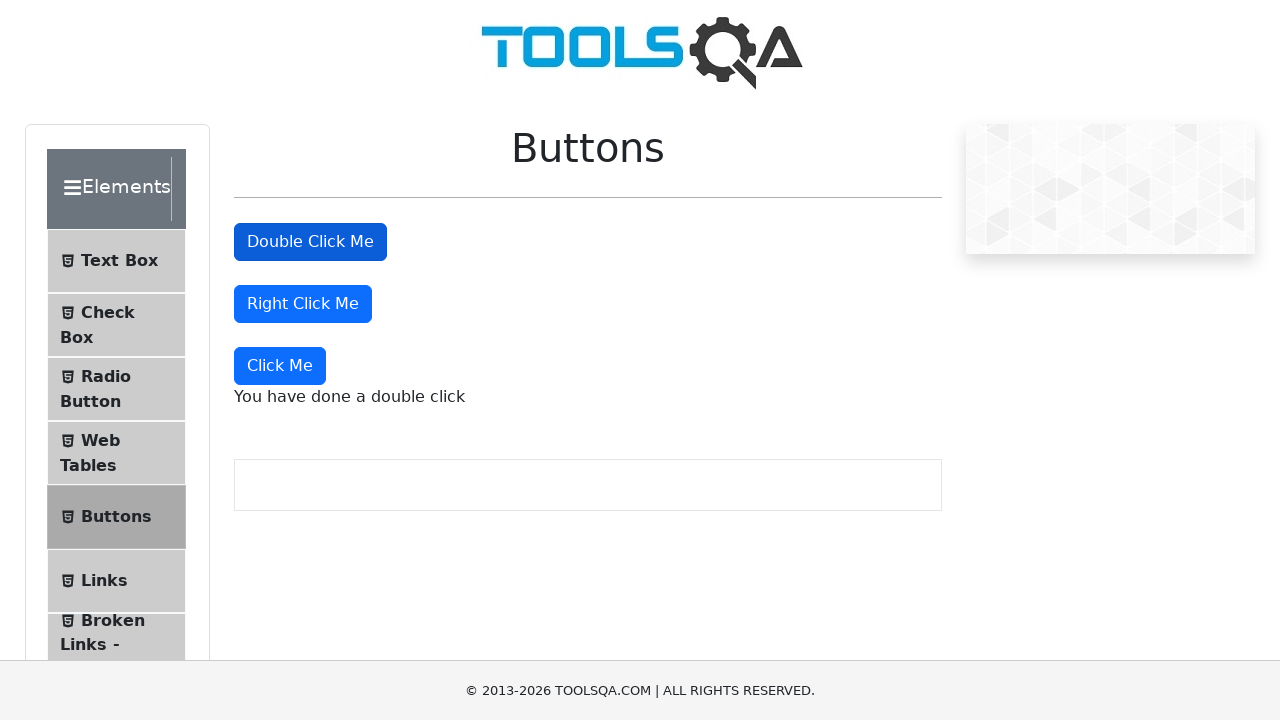

Verified double click message text is correct
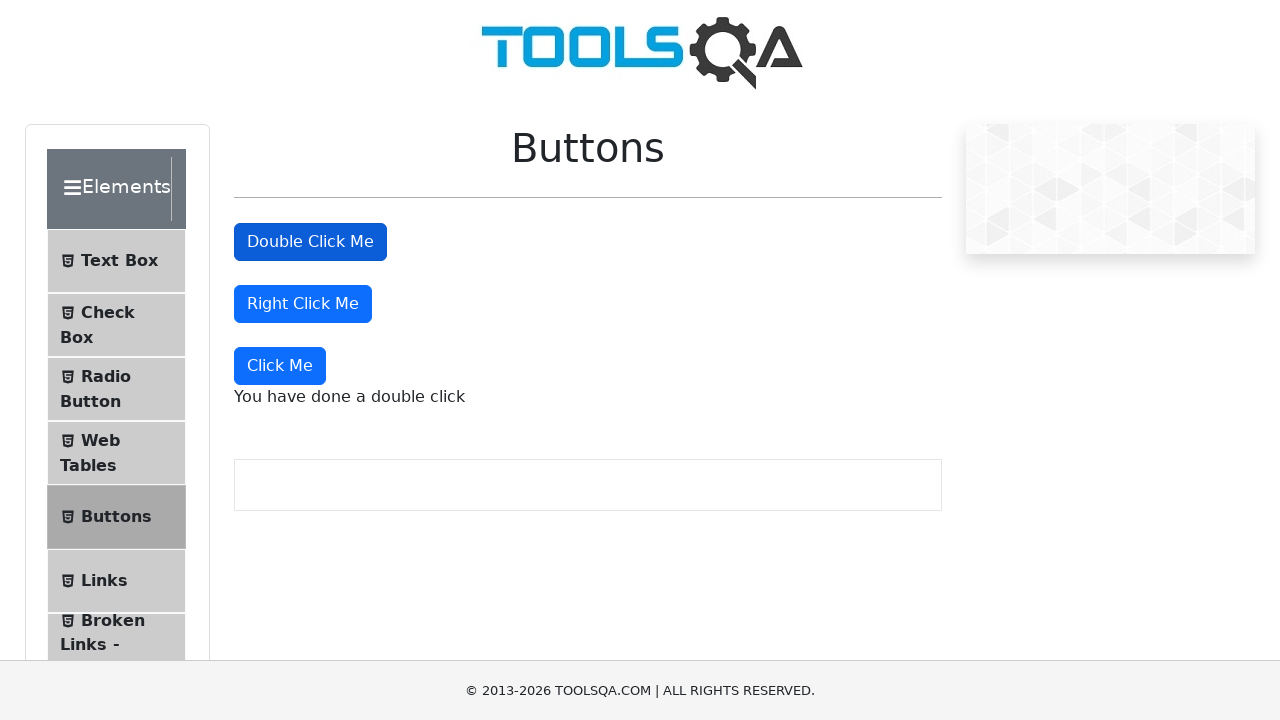

Right-clicked the right click button at (303, 304) on //*[@id="rightClickBtn"]
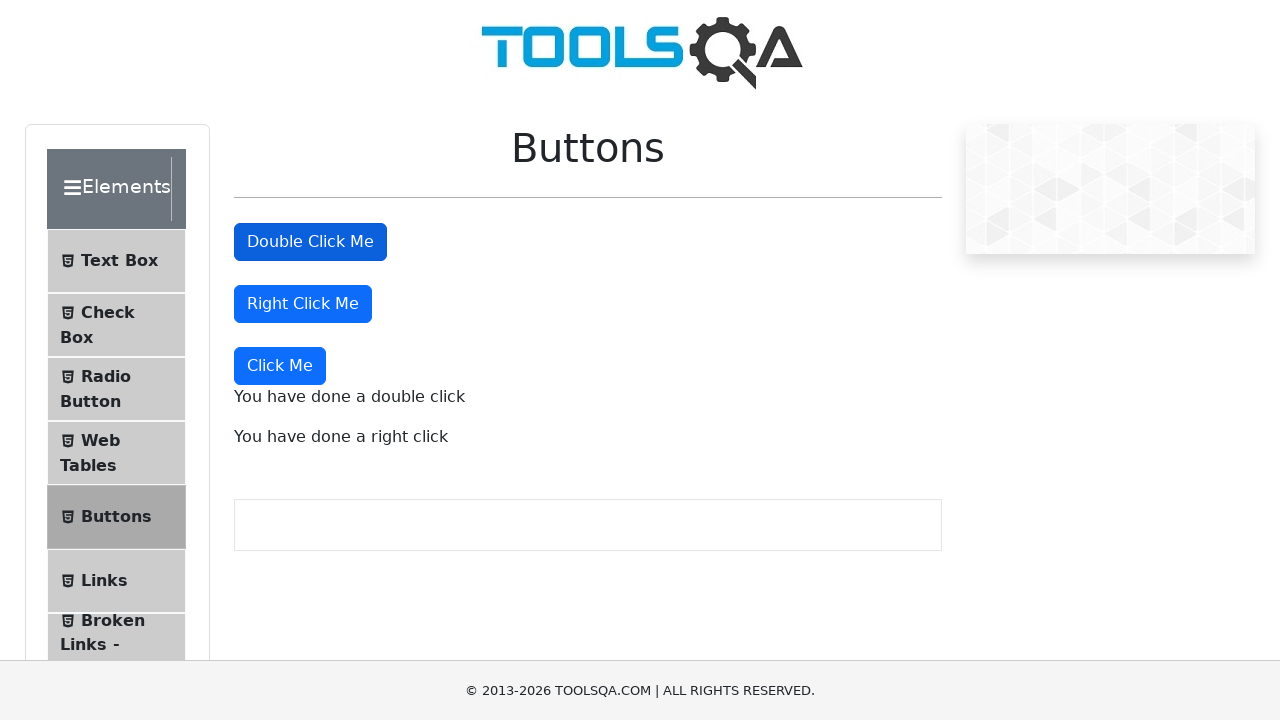

Right click message appeared and is visible
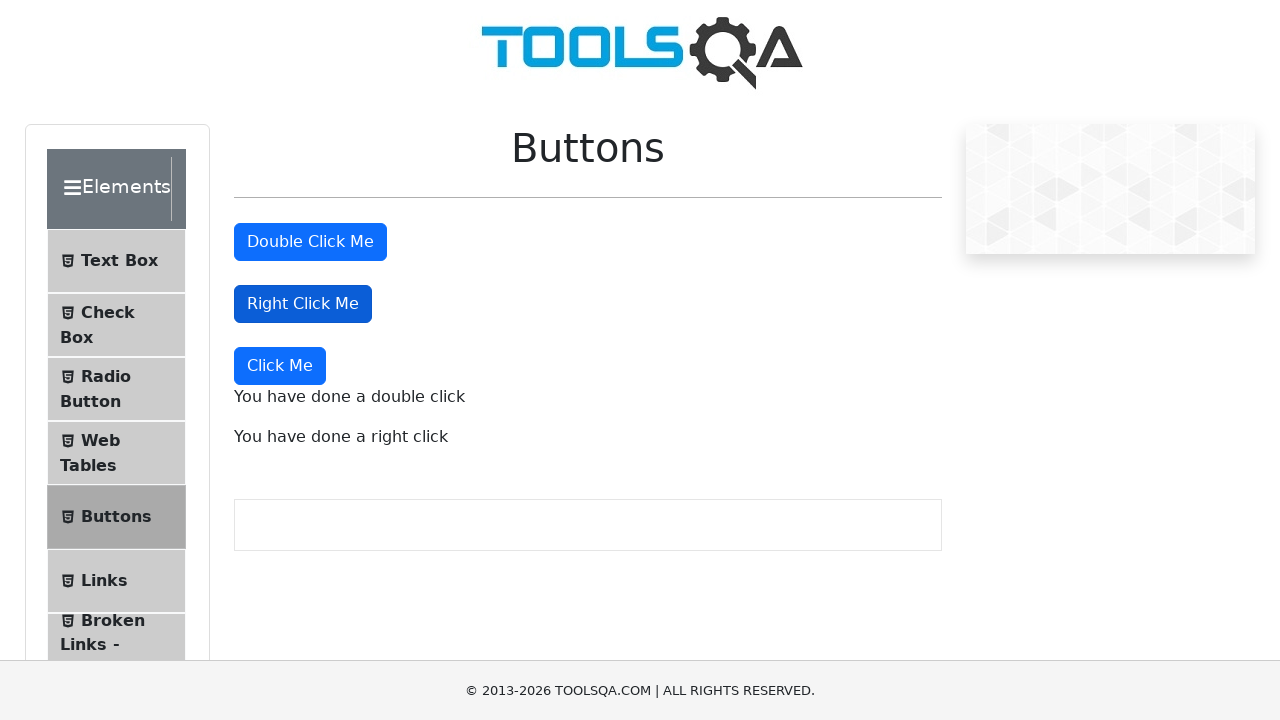

Verified right click message text is correct
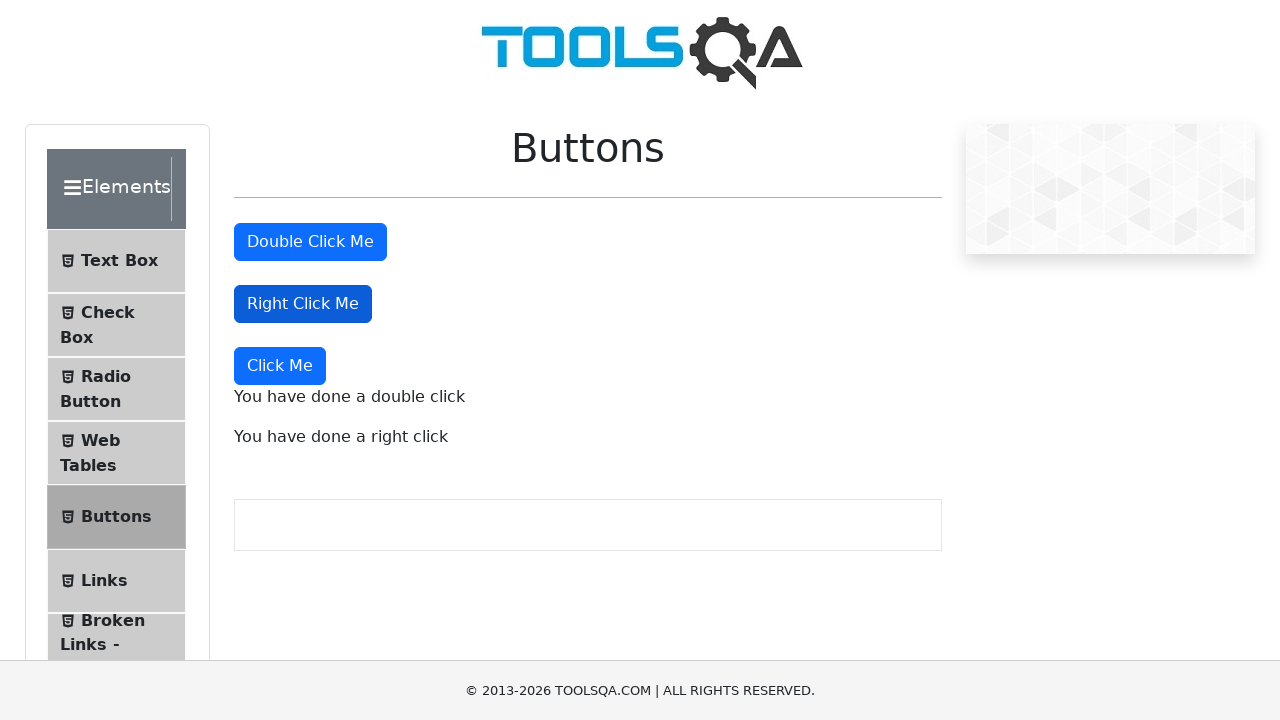

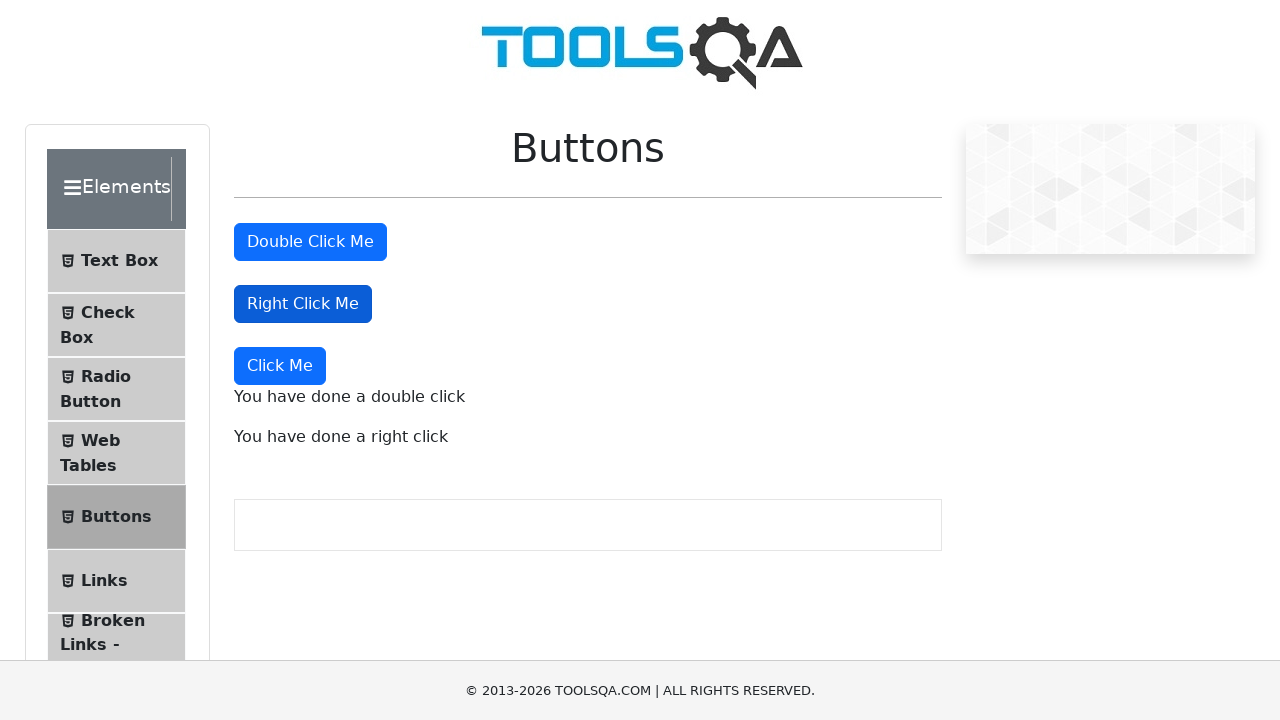